Tests element highlighting functionality by navigating to a page with many elements, finding a specific element by ID, and applying a temporary red dashed border style to visually highlight it.

Starting URL: http://the-internet.herokuapp.com/large

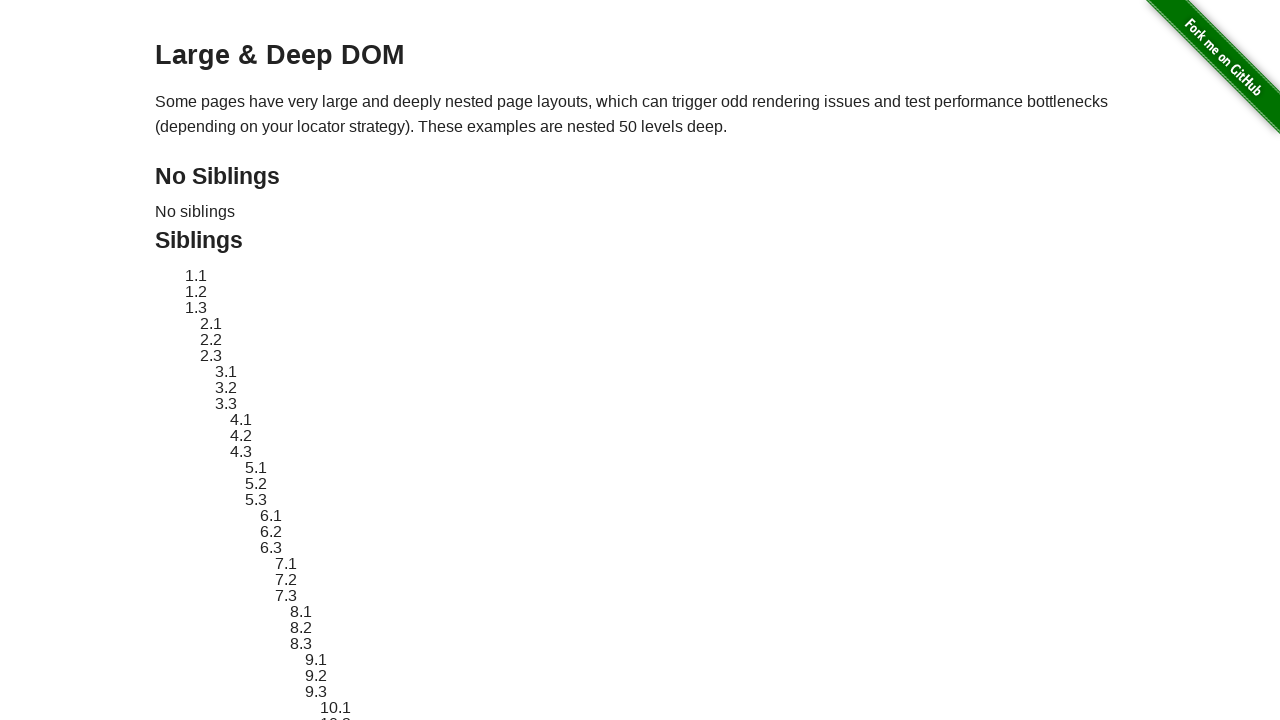

Located target element with ID 'sibling-2.3'
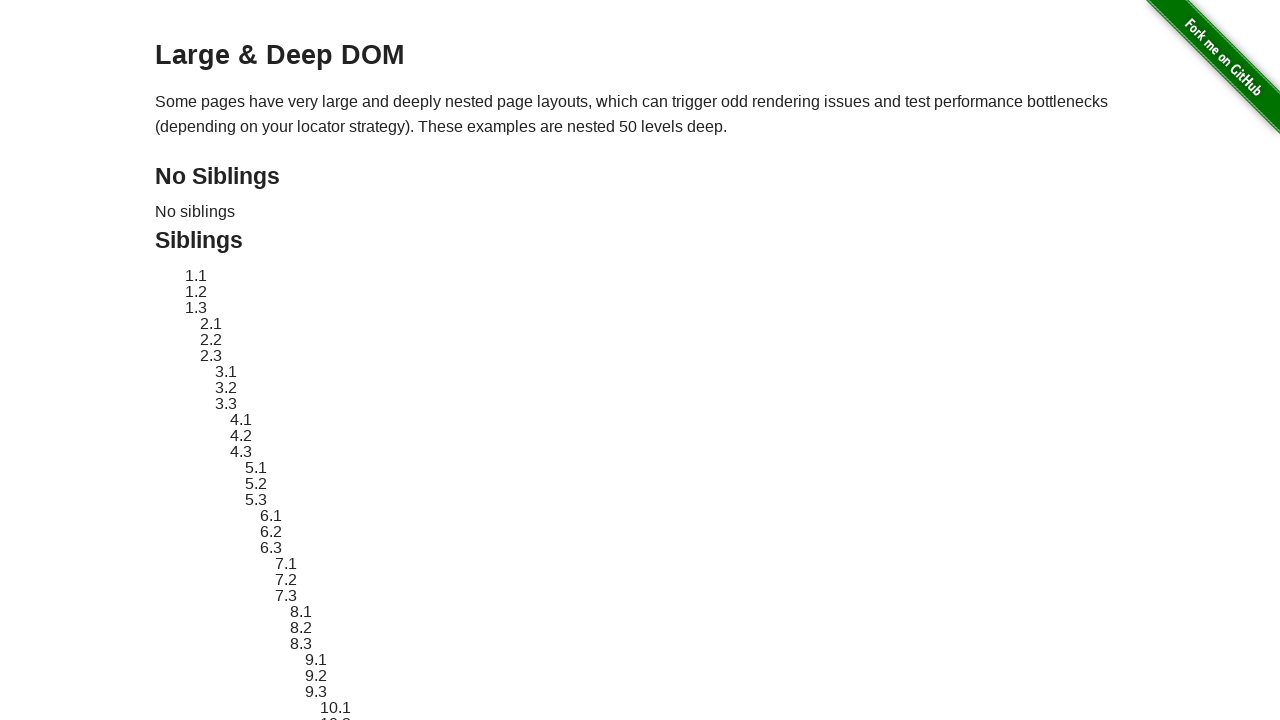

Target element is now visible
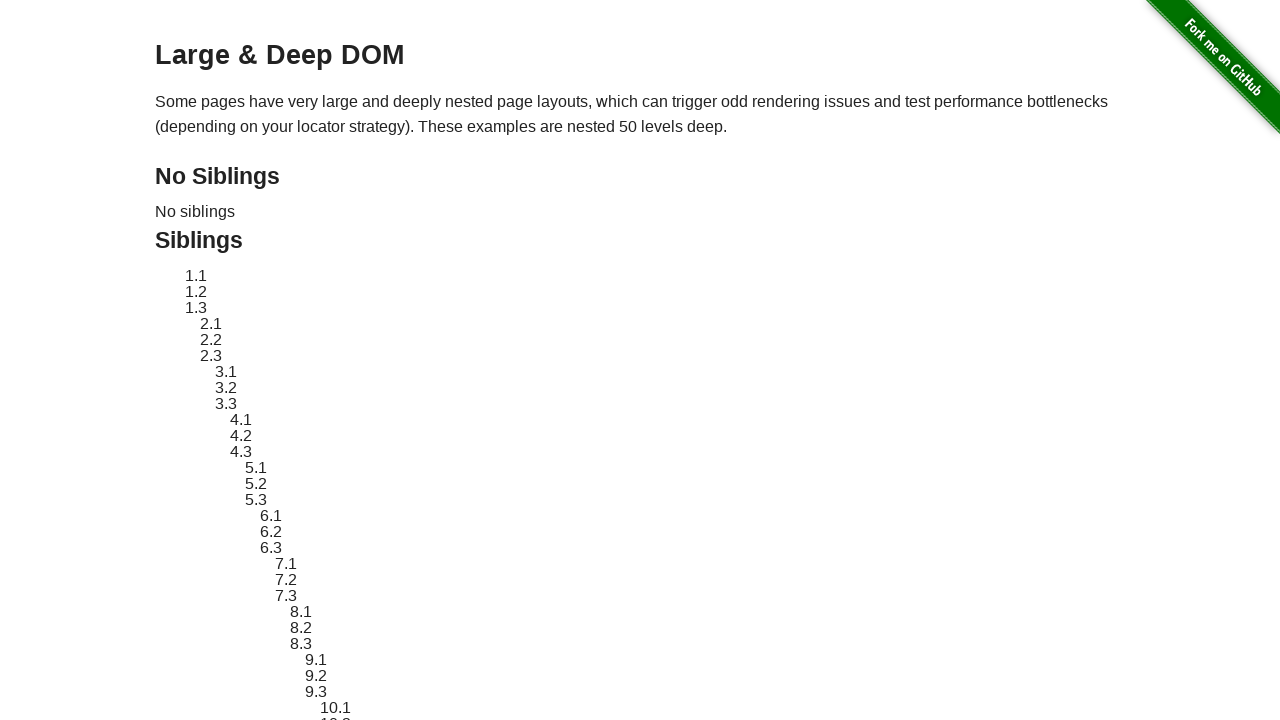

Stored original style attribute of target element
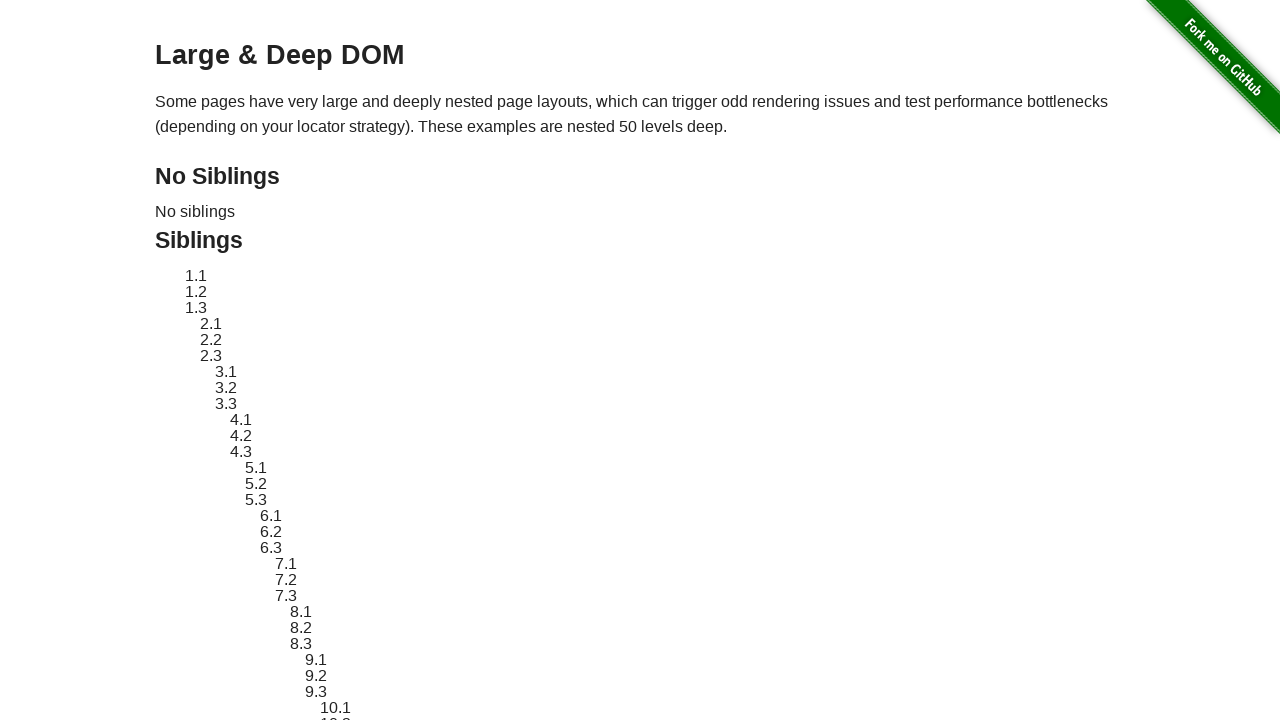

Applied red dashed border highlight to target element
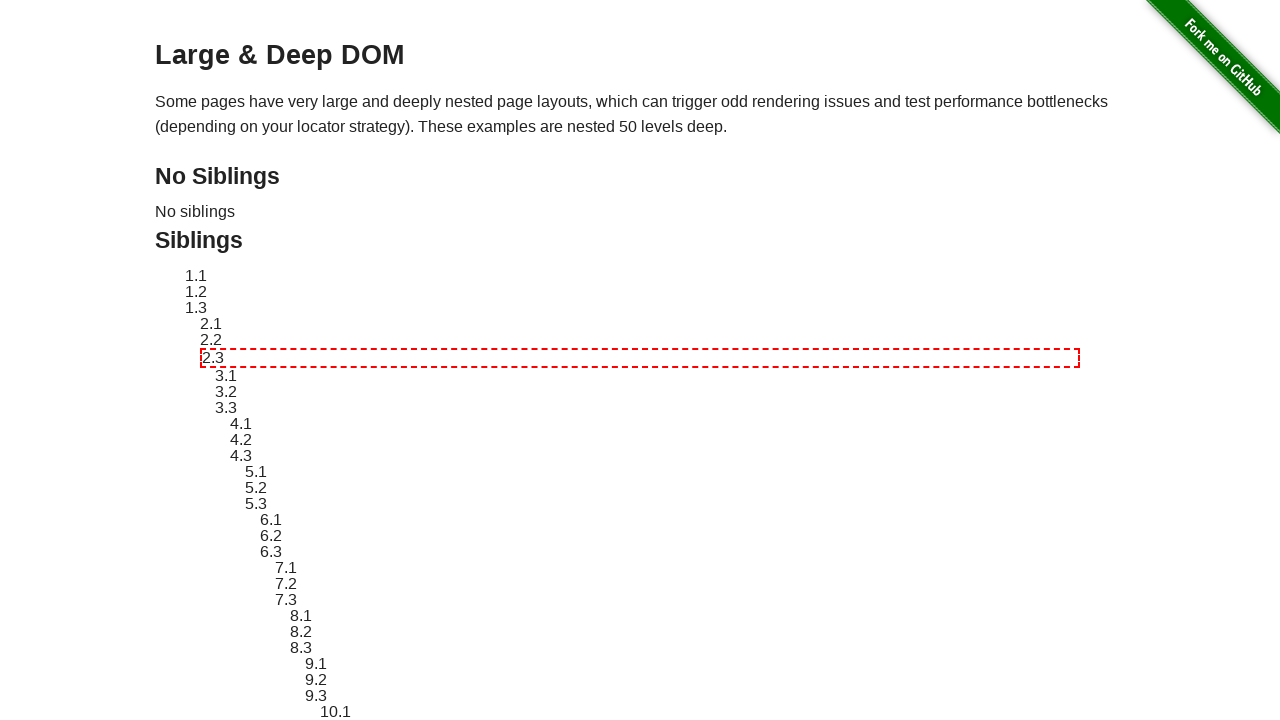

Waited 1 second to display the highlight
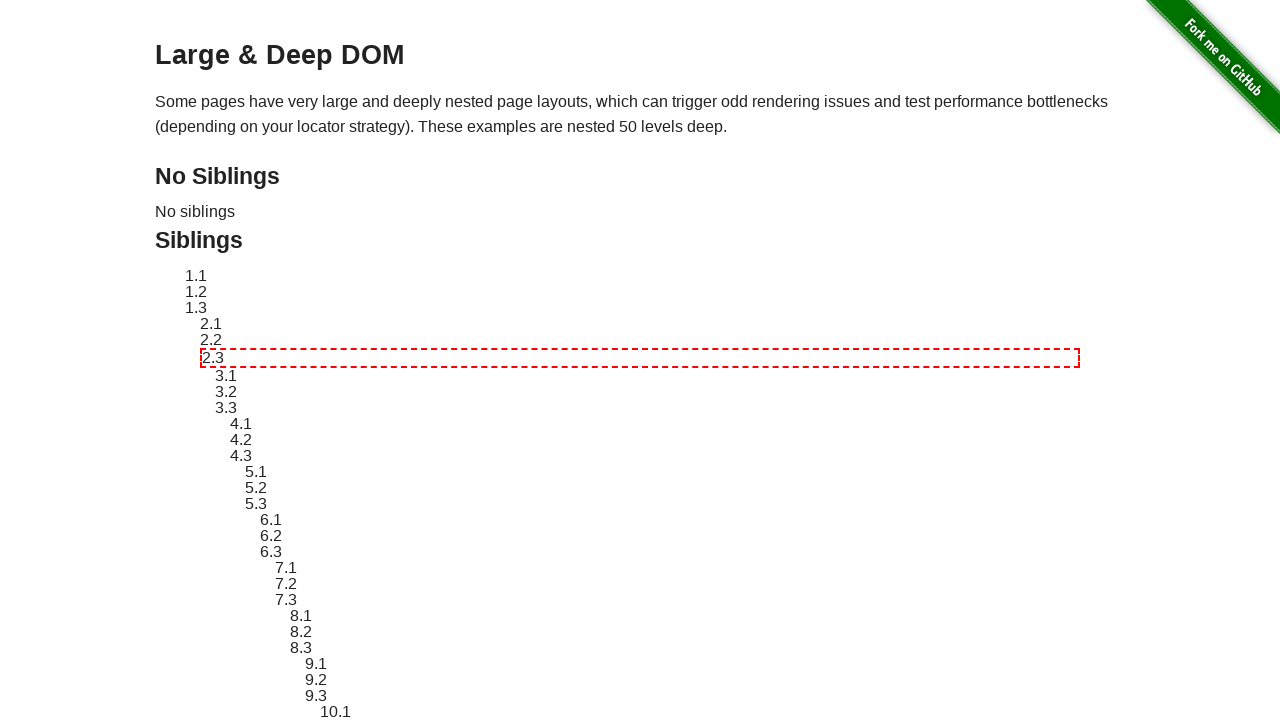

Reverted target element to original style
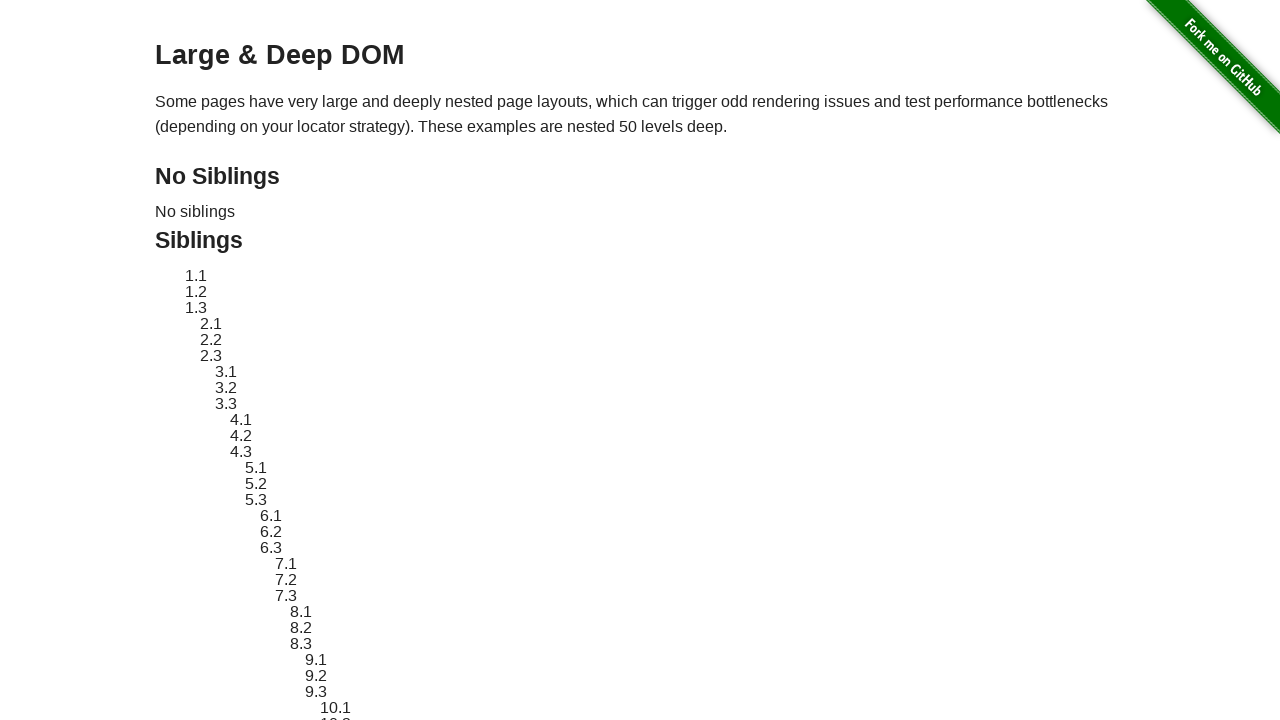

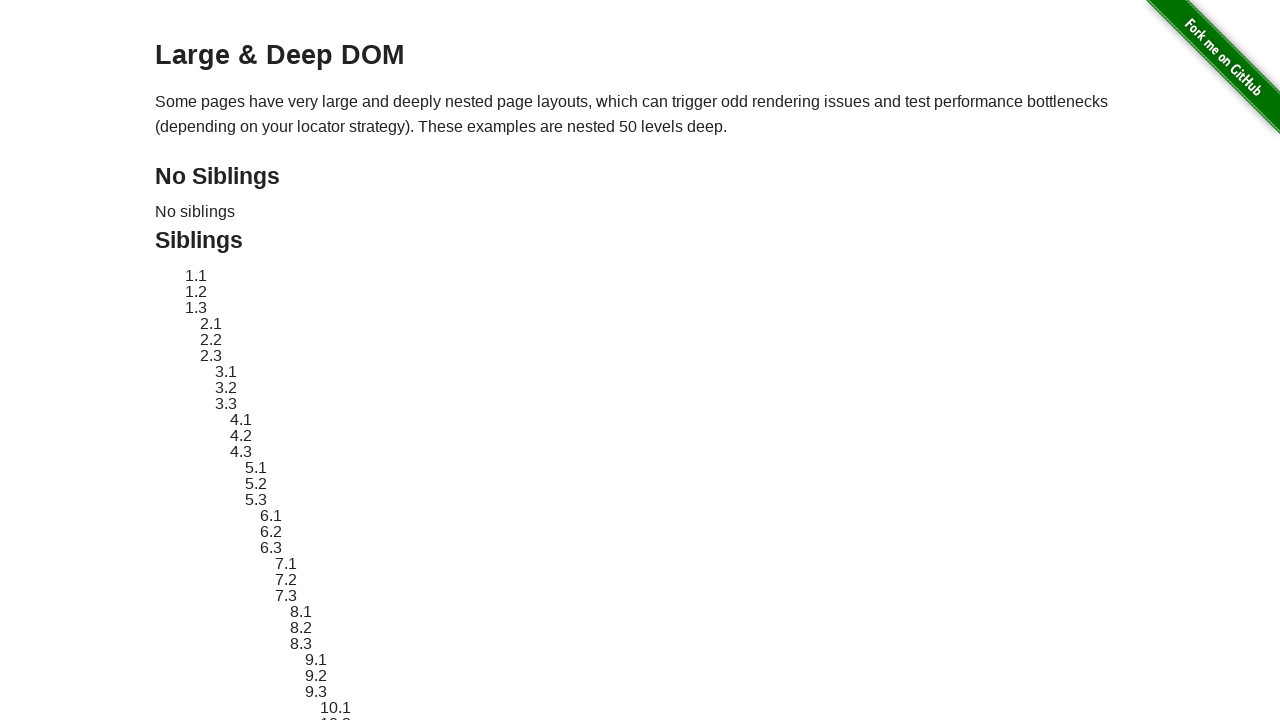